Tests checkbox functionality by navigating to a checkbox page and interacting with parent and child checkboxes to verify selection states

Starting URL: https://demo-project.wedevx.co/

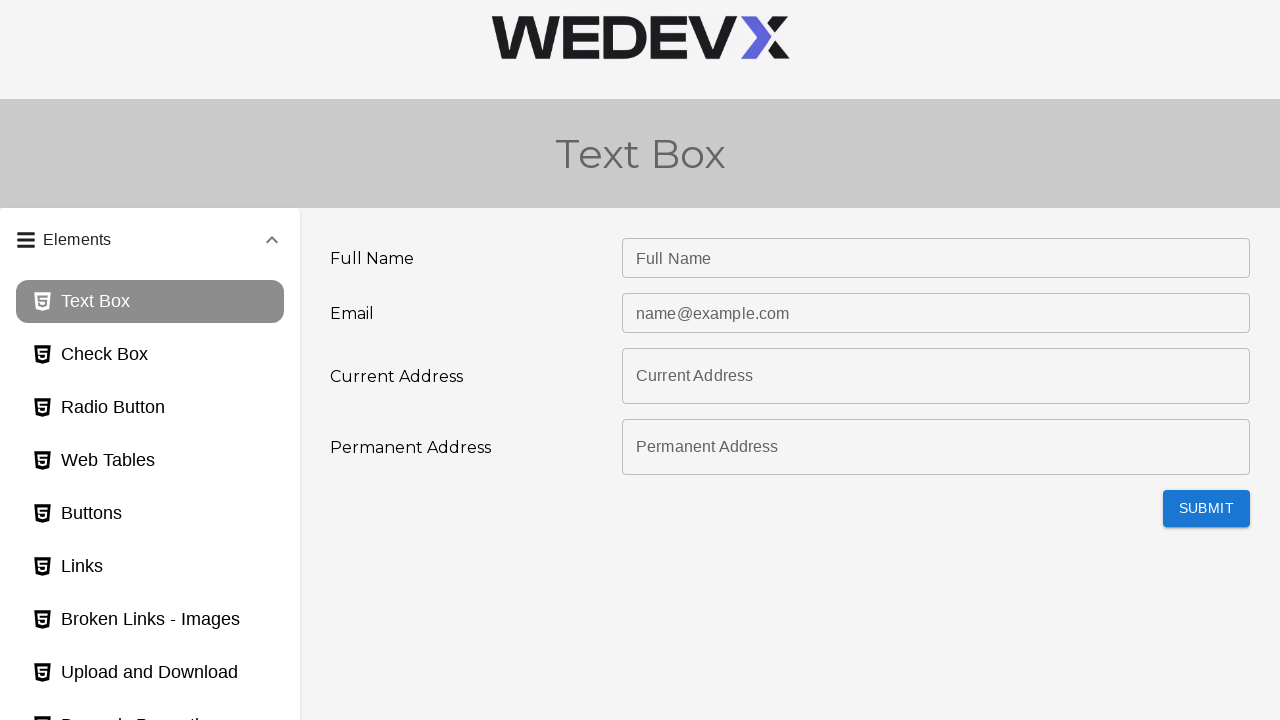

Clicked on the checkbox page element at (150, 355) on #checkBox_page
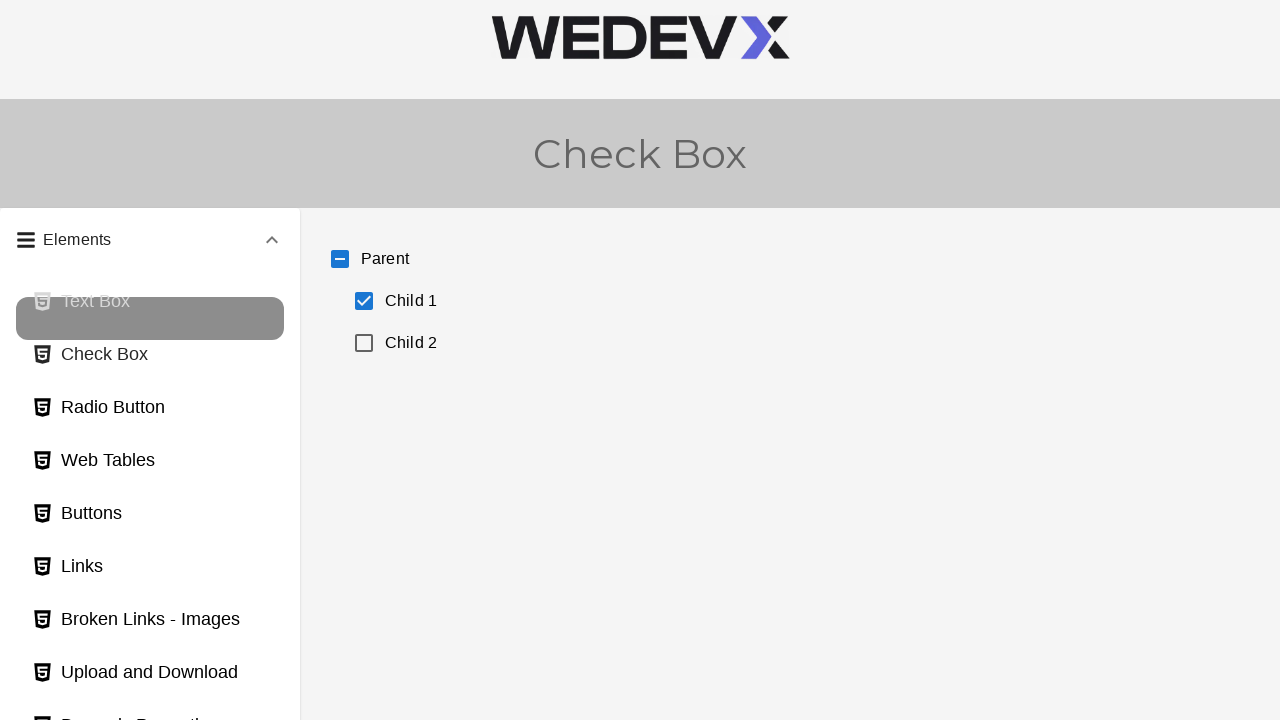

Clicked on the first child checkbox to toggle its state at (364, 301) on xpath=//label[@id='child1']//input
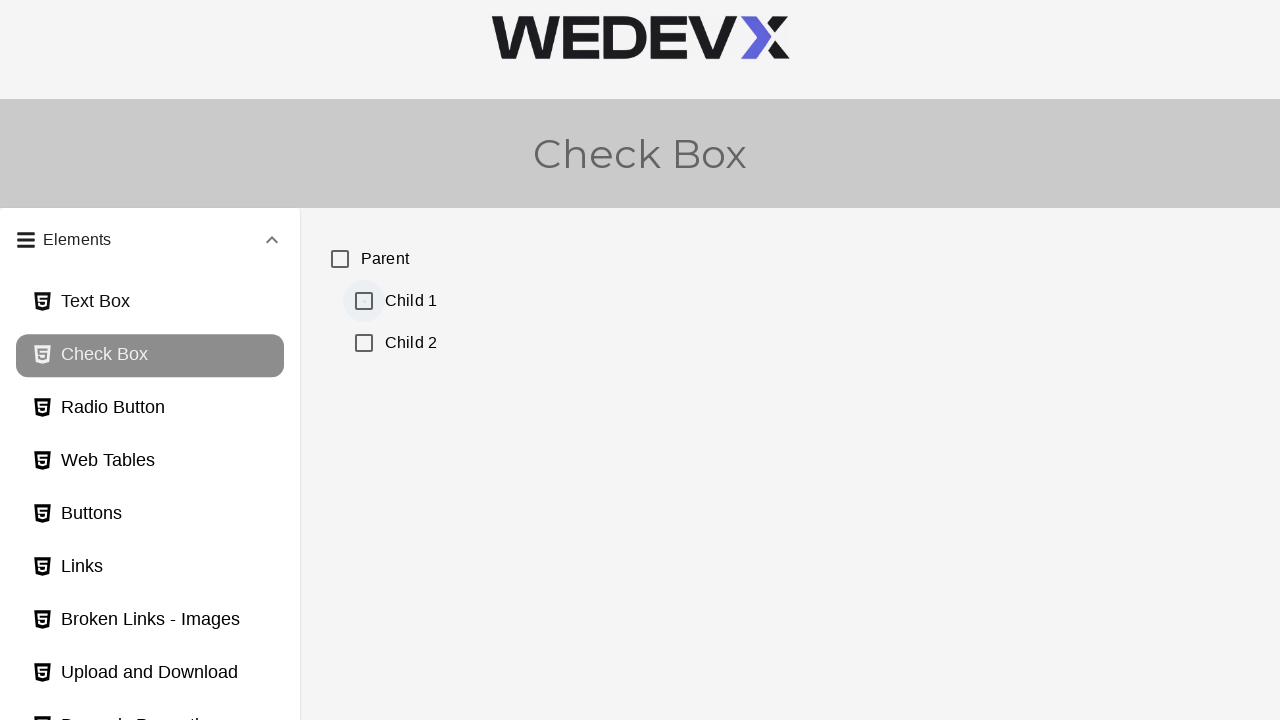

Checked the state of the first child checkbox
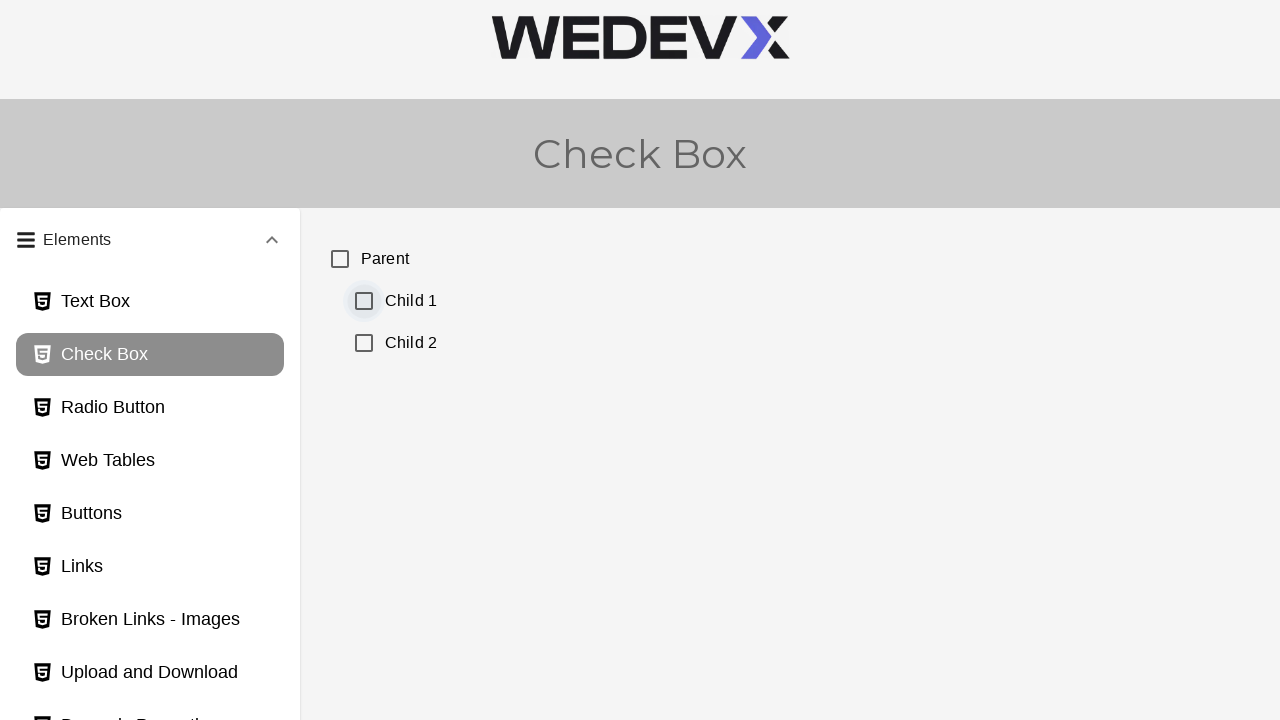

Verified that the first child checkbox is unchecked
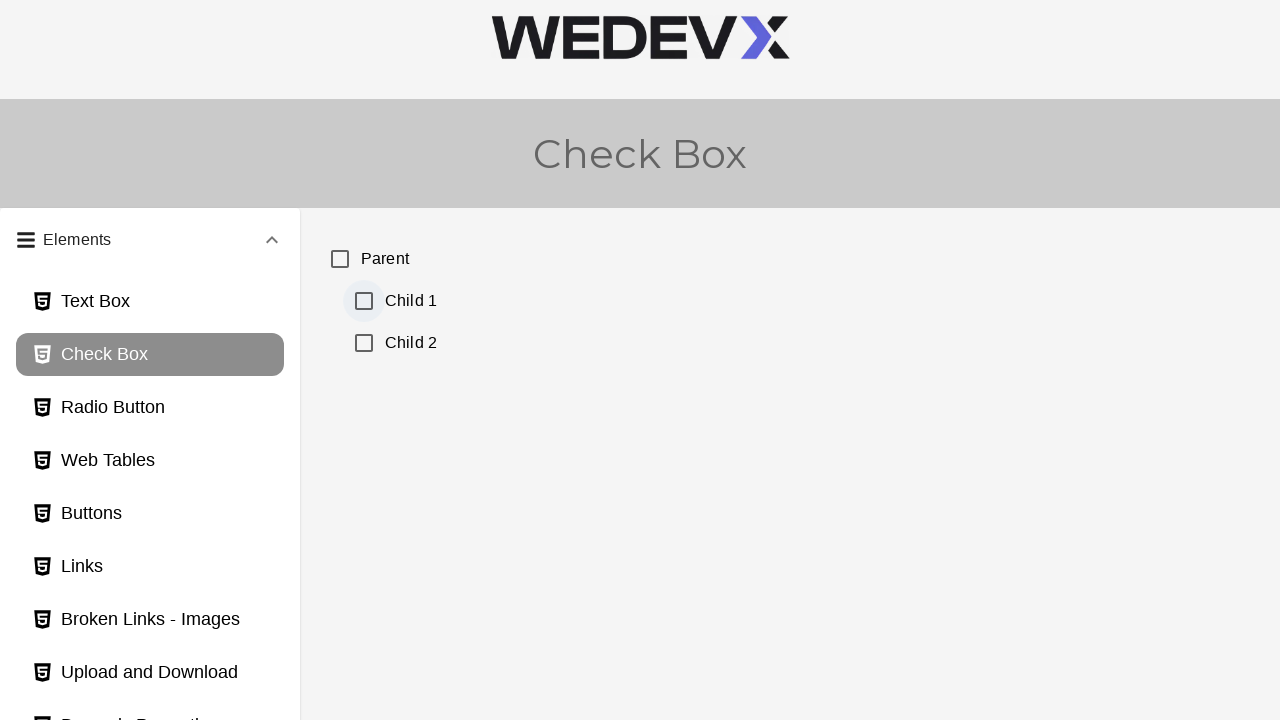

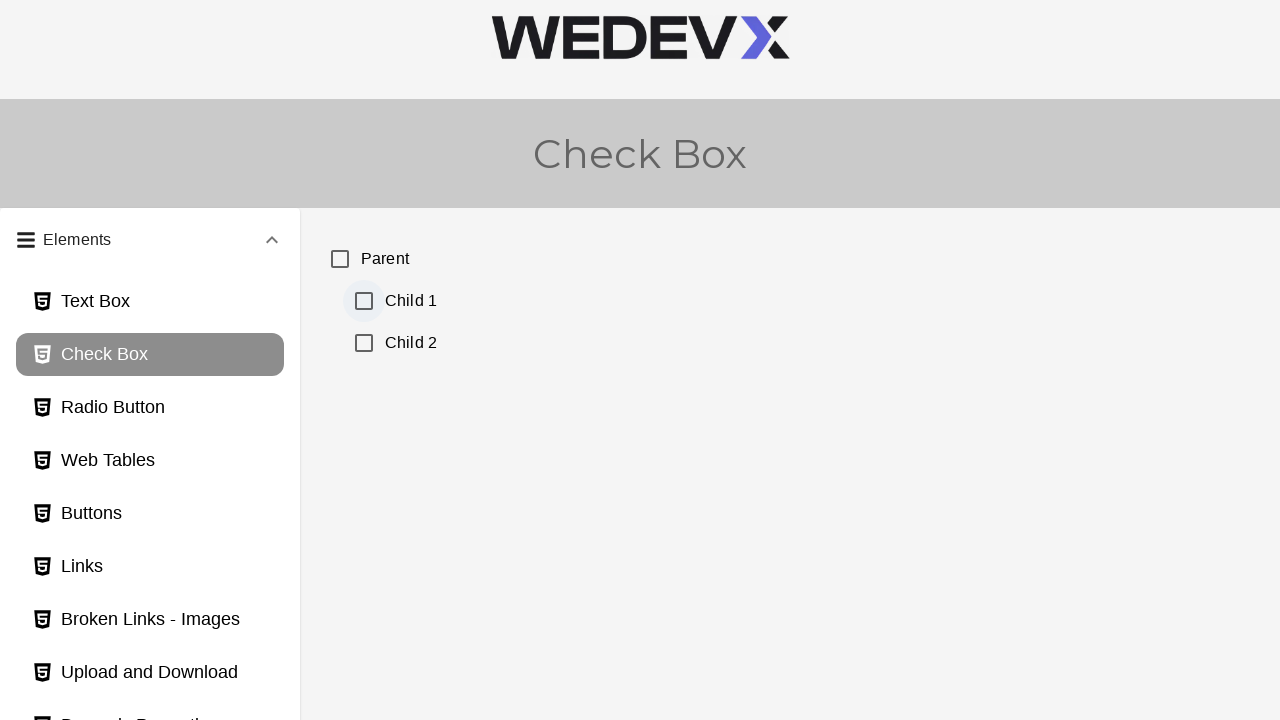